Tests the Add/Remove Elements functionality by clicking add button to create delete buttons, then clicking delete to remove them, verifying the count at each step

Starting URL: http://the-internet.herokuapp.com/add_remove_elements/

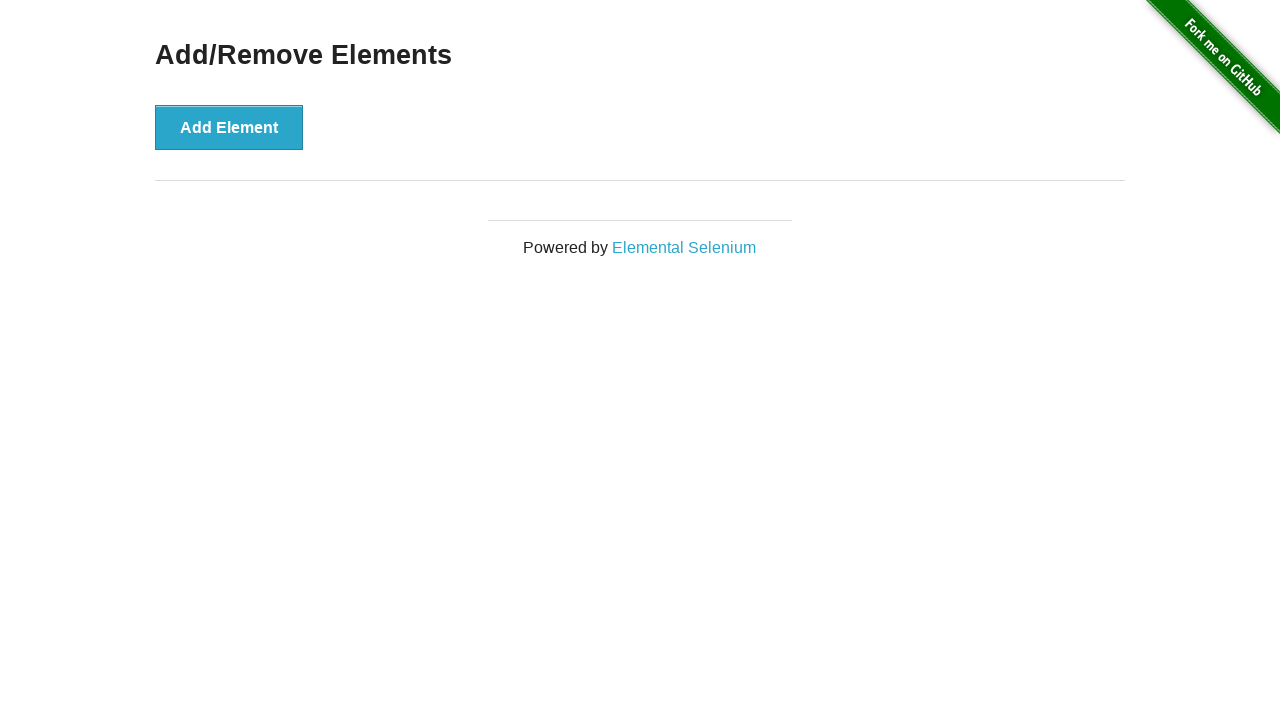

Clicked add button to create first delete button at (229, 127) on button[onclick='addElement()']
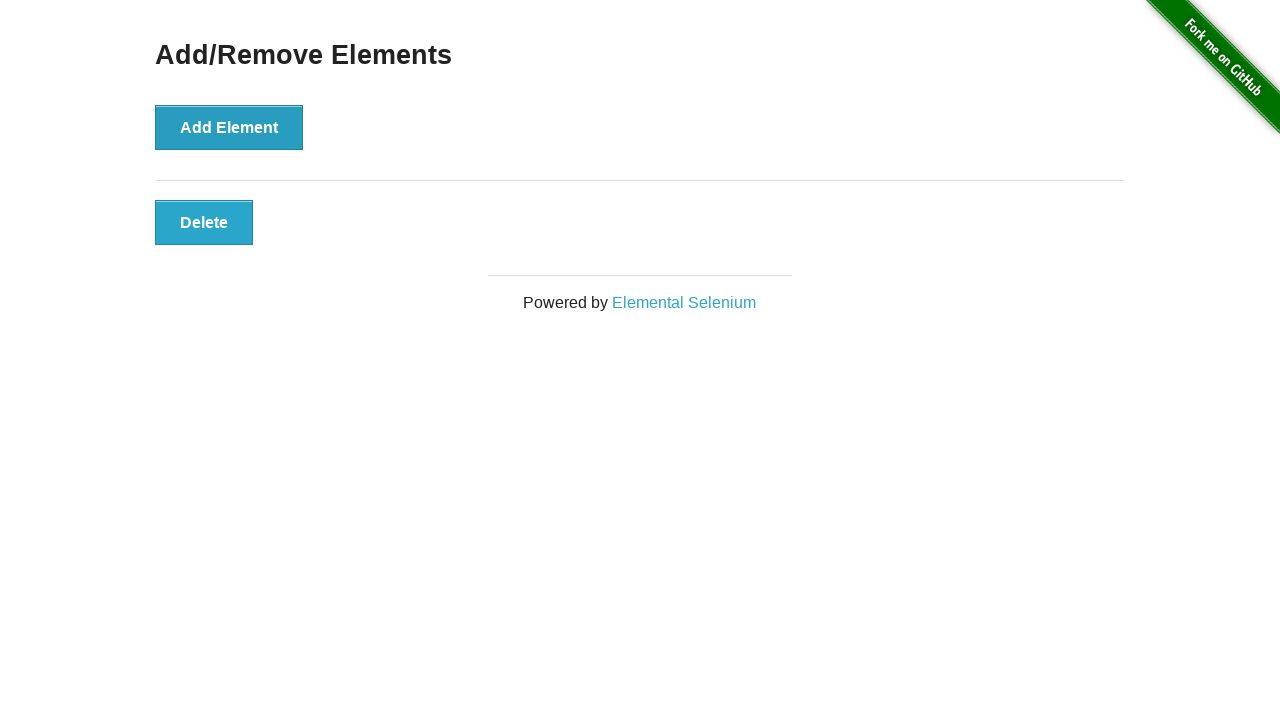

First delete button appeared
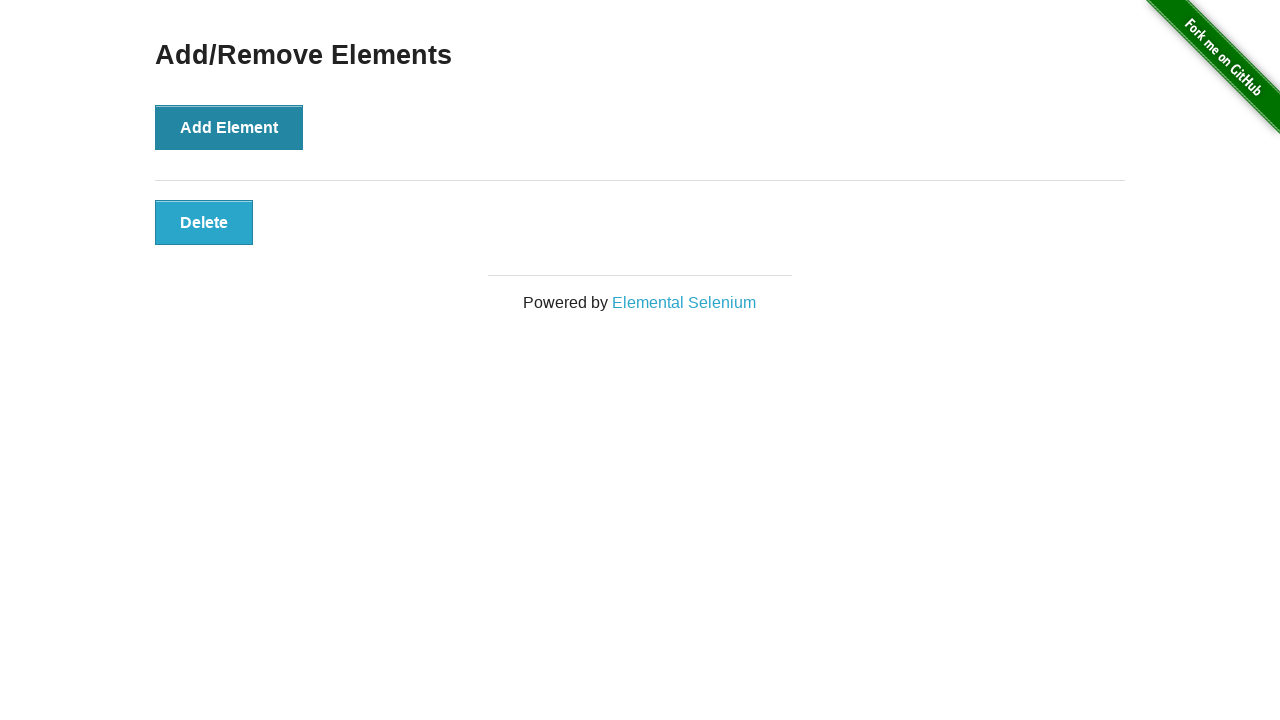

Clicked add button to create second delete button at (229, 127) on button[onclick='addElement()']
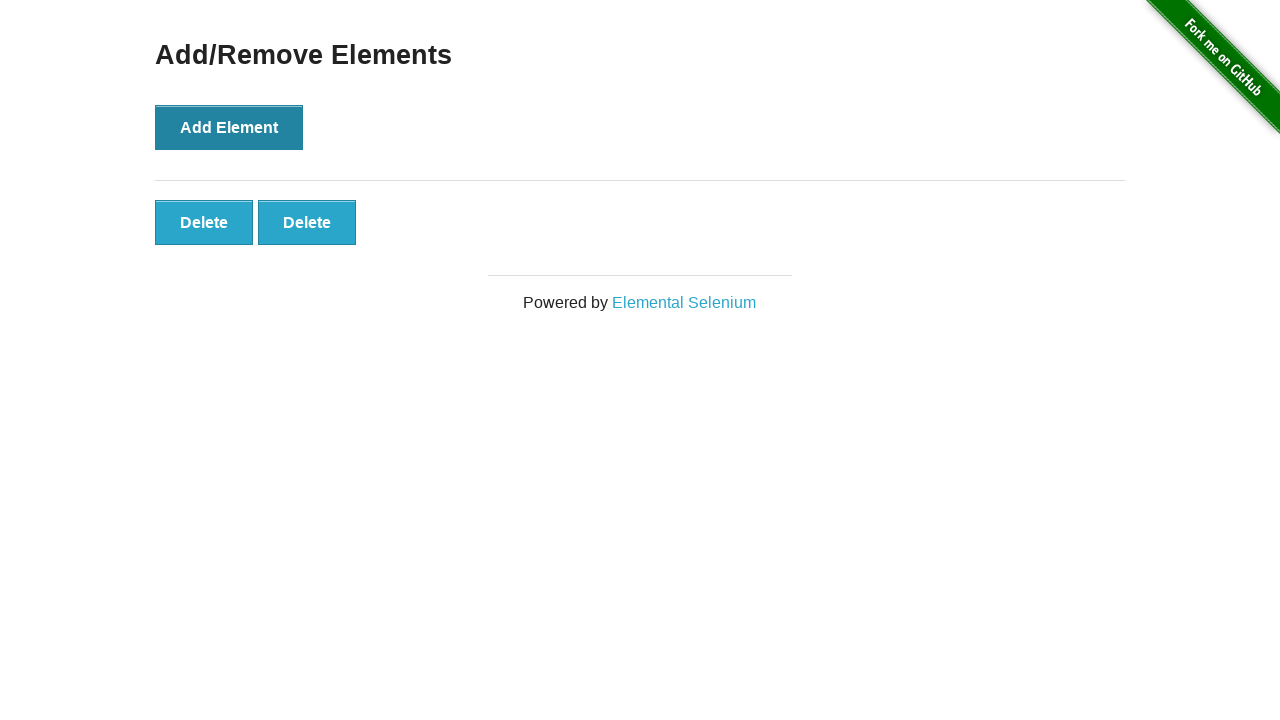

Clicked second delete button to remove it at (307, 222) on button[onclick='deleteElement()'] >> nth=1
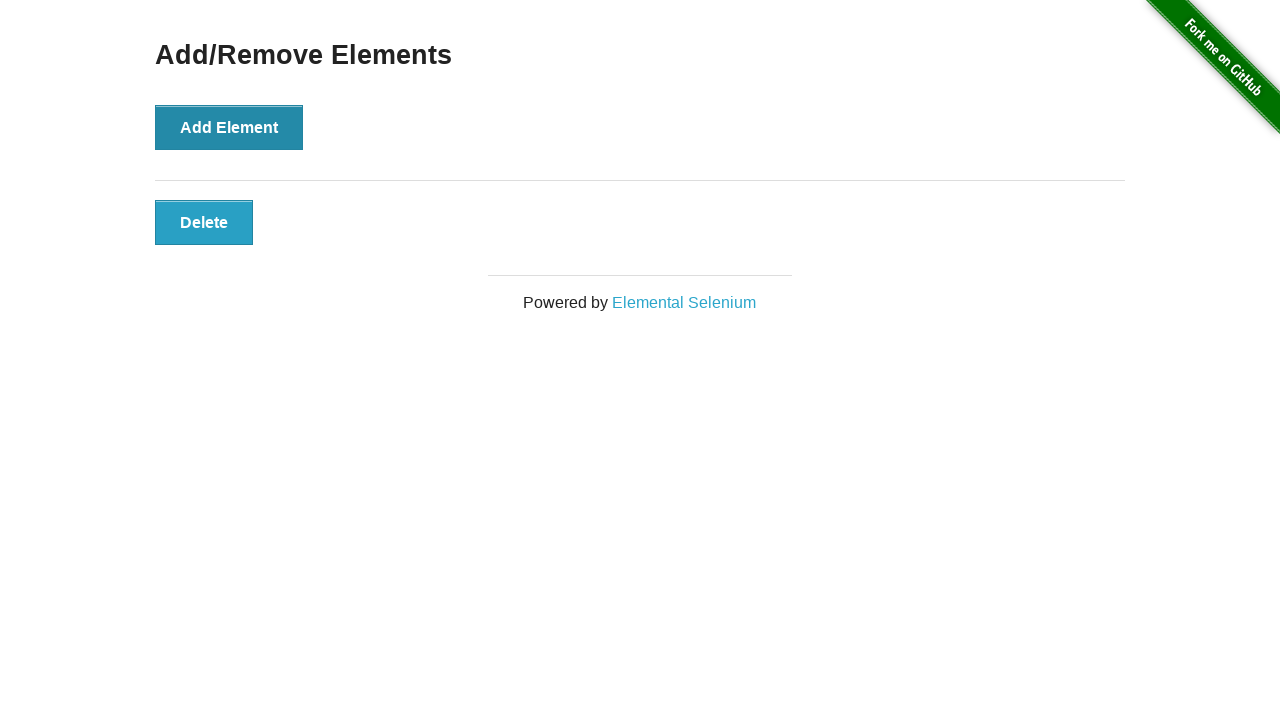

Verified only one delete button remains
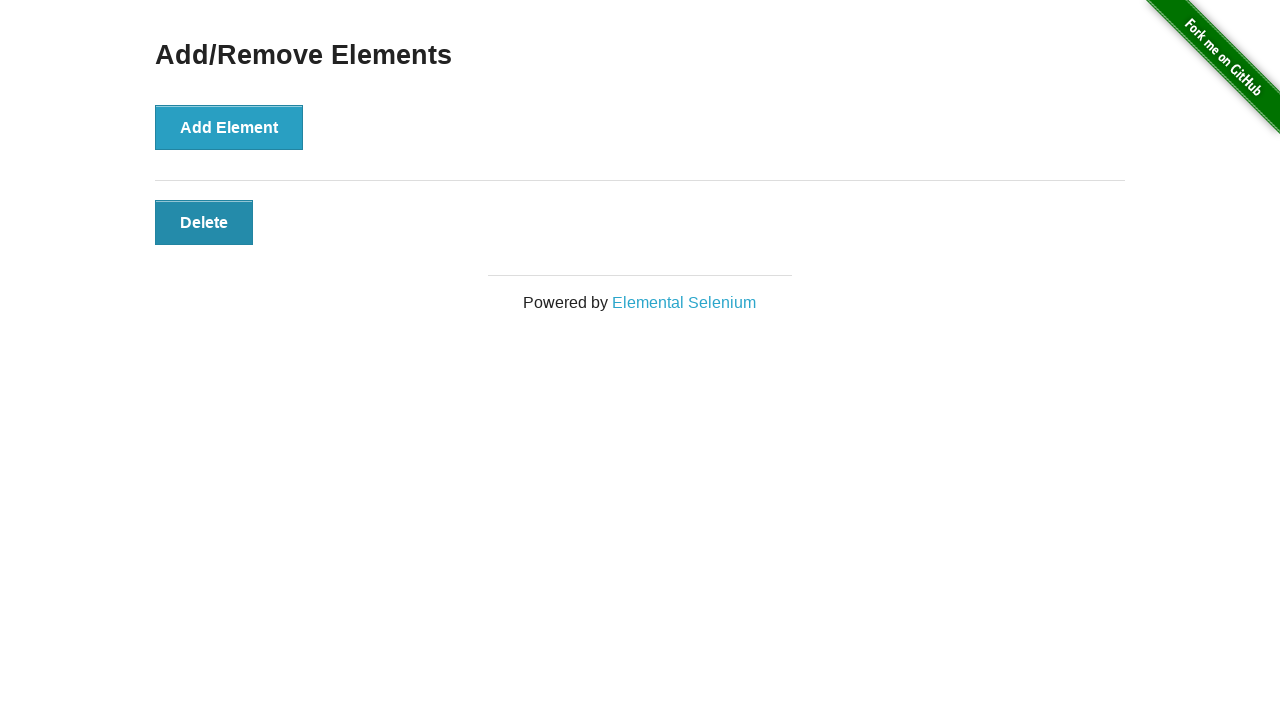

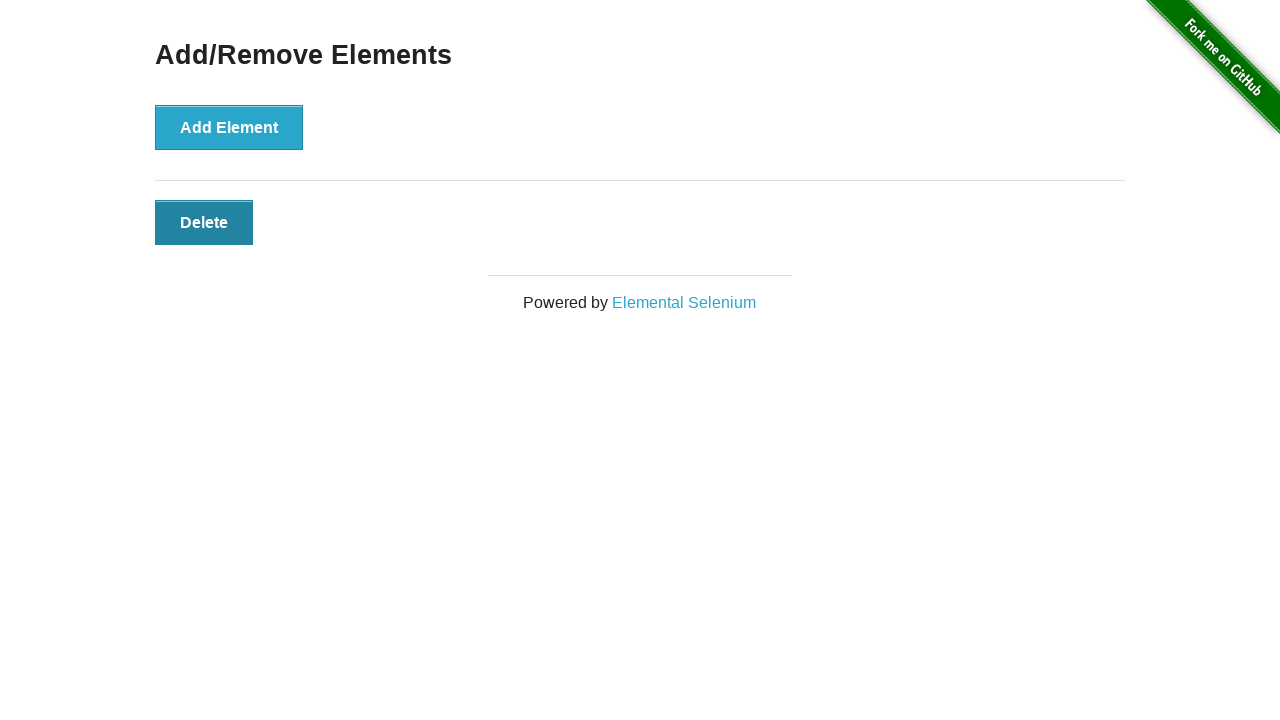